Tests frame handling by navigating to Oracle Java documentation and clicking on a link within an iframe (packageListFrame)

Starting URL: https://docs.oracle.com/javase/8/docs/api/

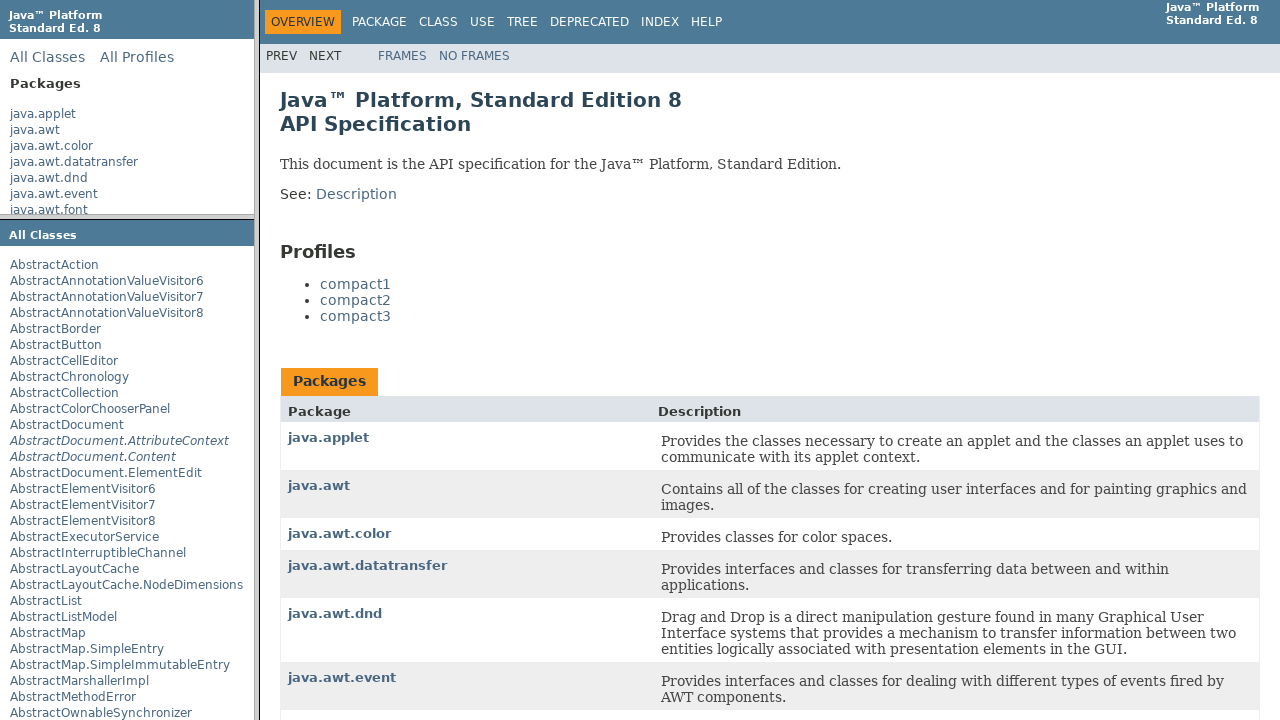

Located packageListFrame iframe
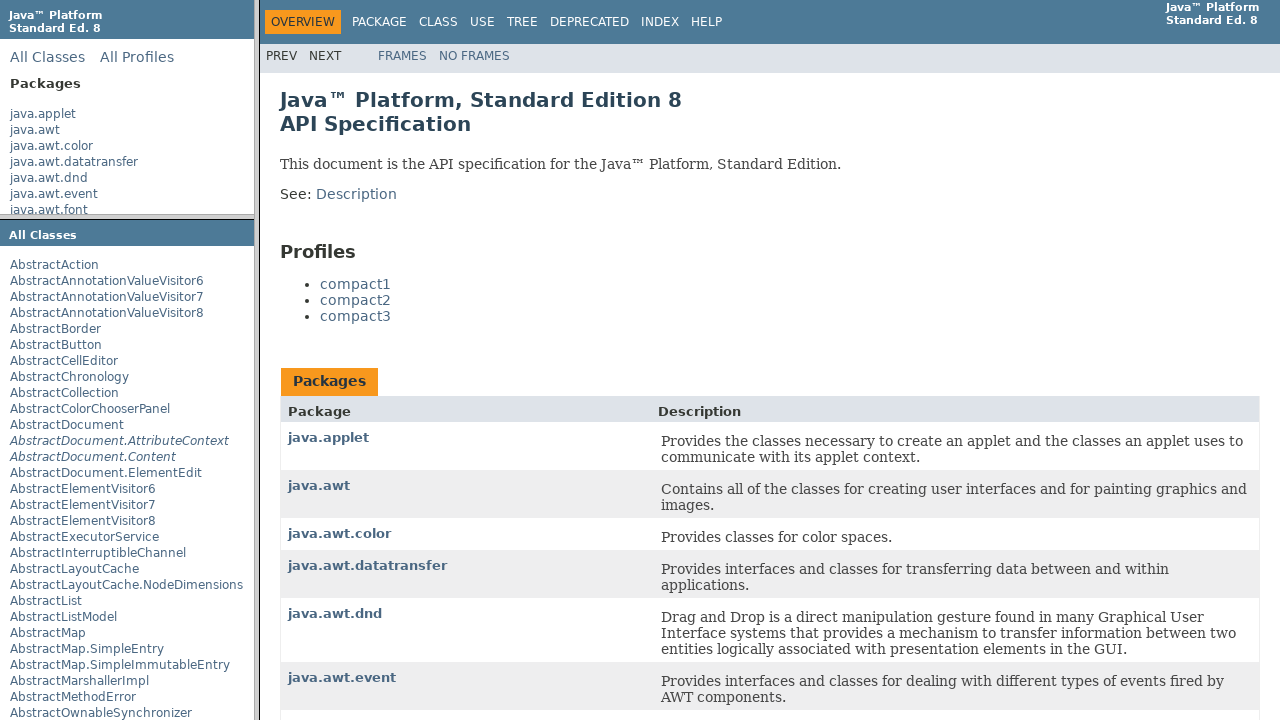

Clicked on 'java.awt.color' link within packageListFrame iframe at (52, 146) on frame[name='packageListFrame'] >> internal:control=enter-frame >> a:has-text('ja
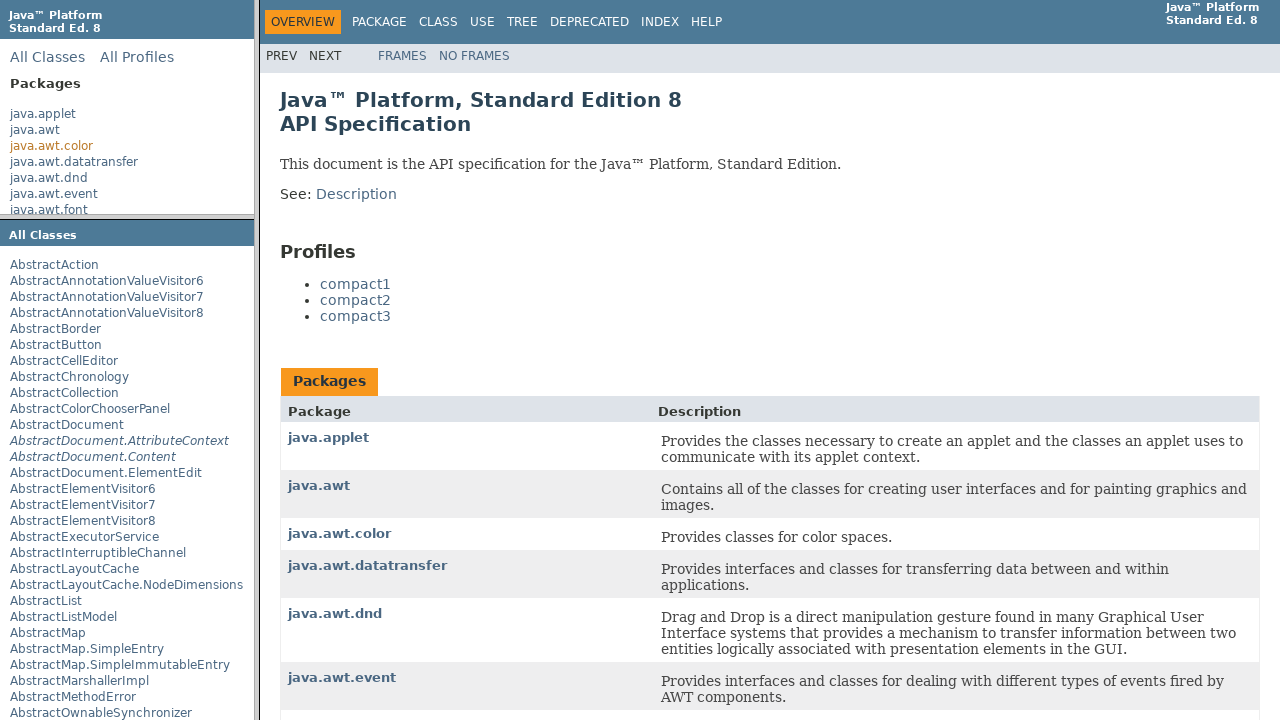

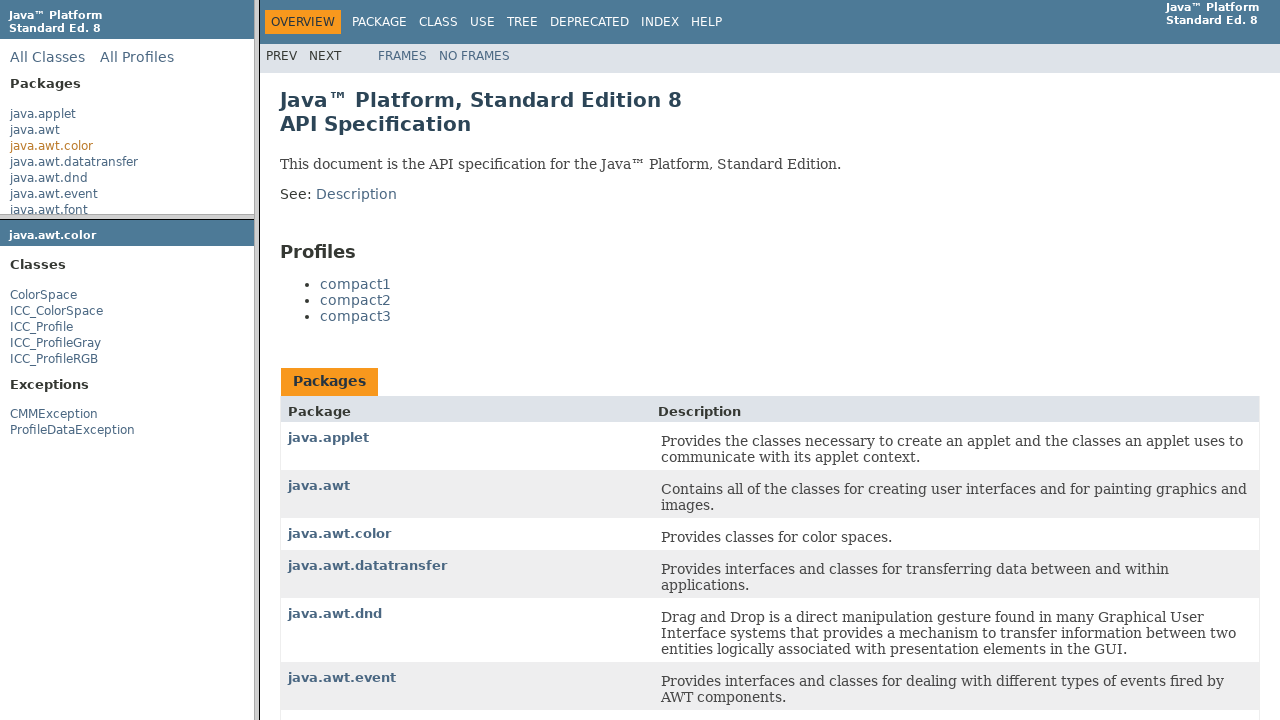